Tests checkbox functionality by selecting Option 2 and Option 3, then verifying the result message displays the correct selected values

Starting URL: https://kristinek.github.io/site/examples/actions

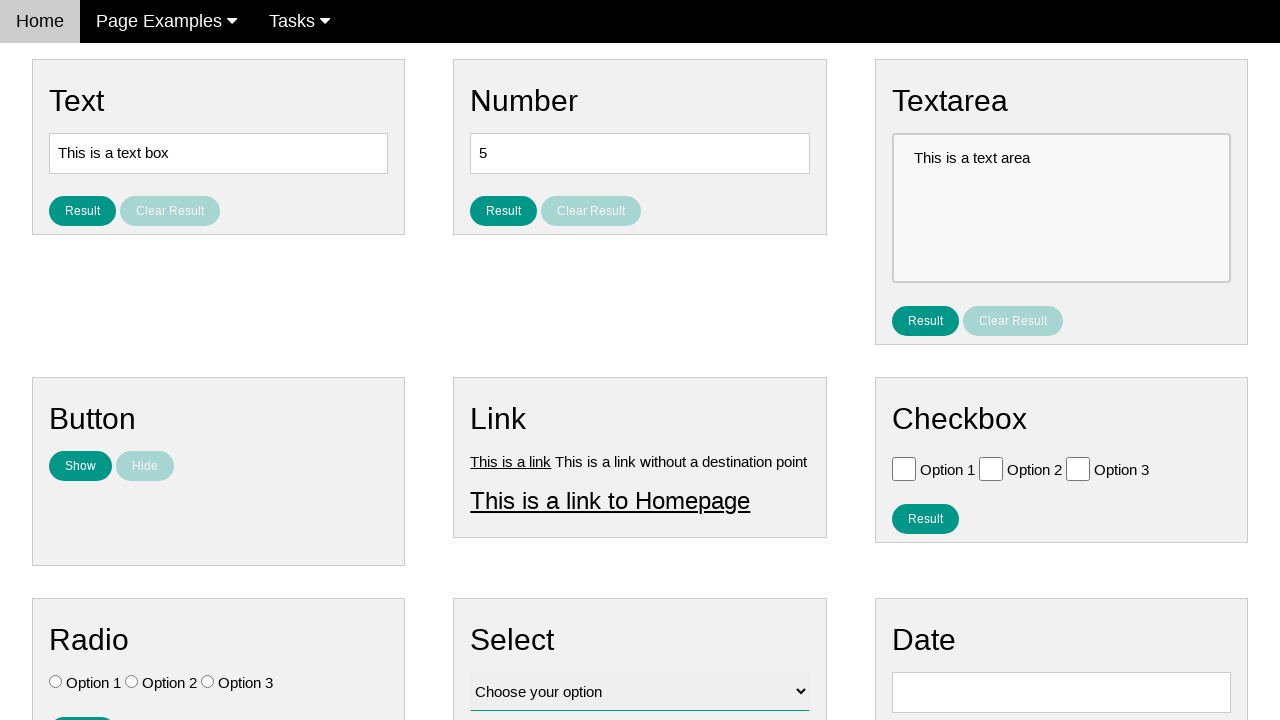

Verified Option 1 checkbox is not initially checked
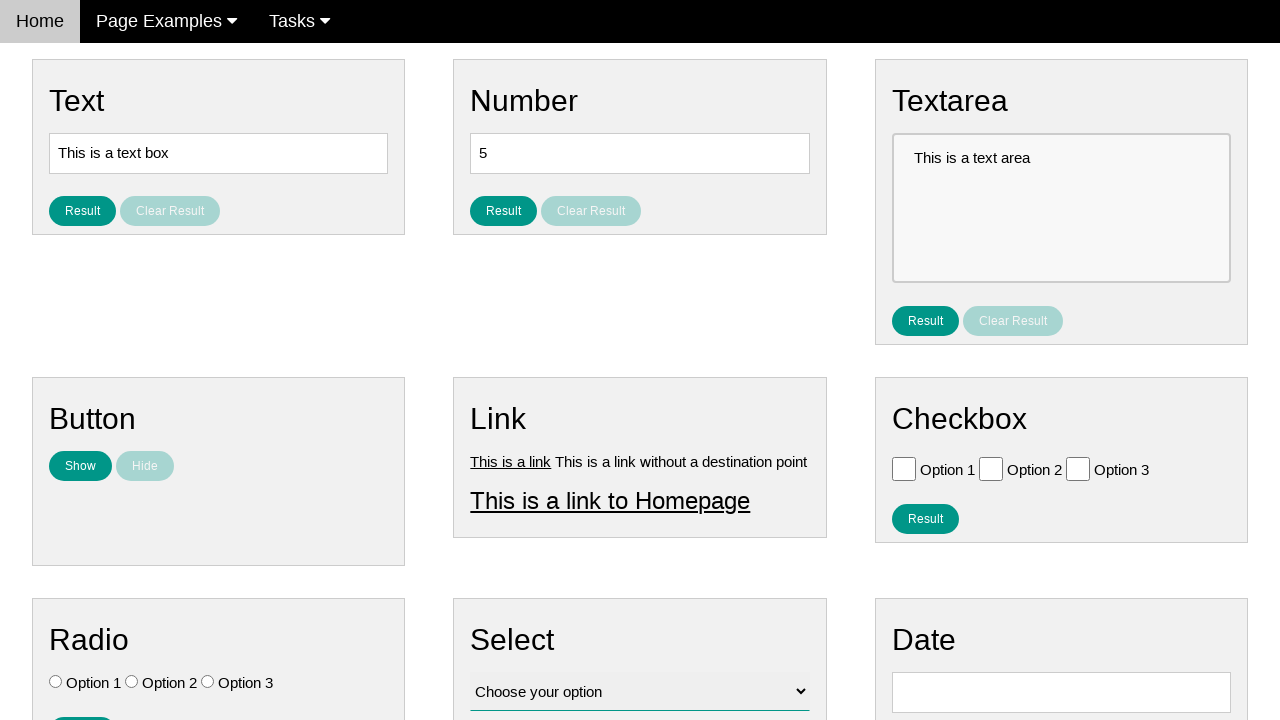

Verified Option 2 checkbox is not initially checked
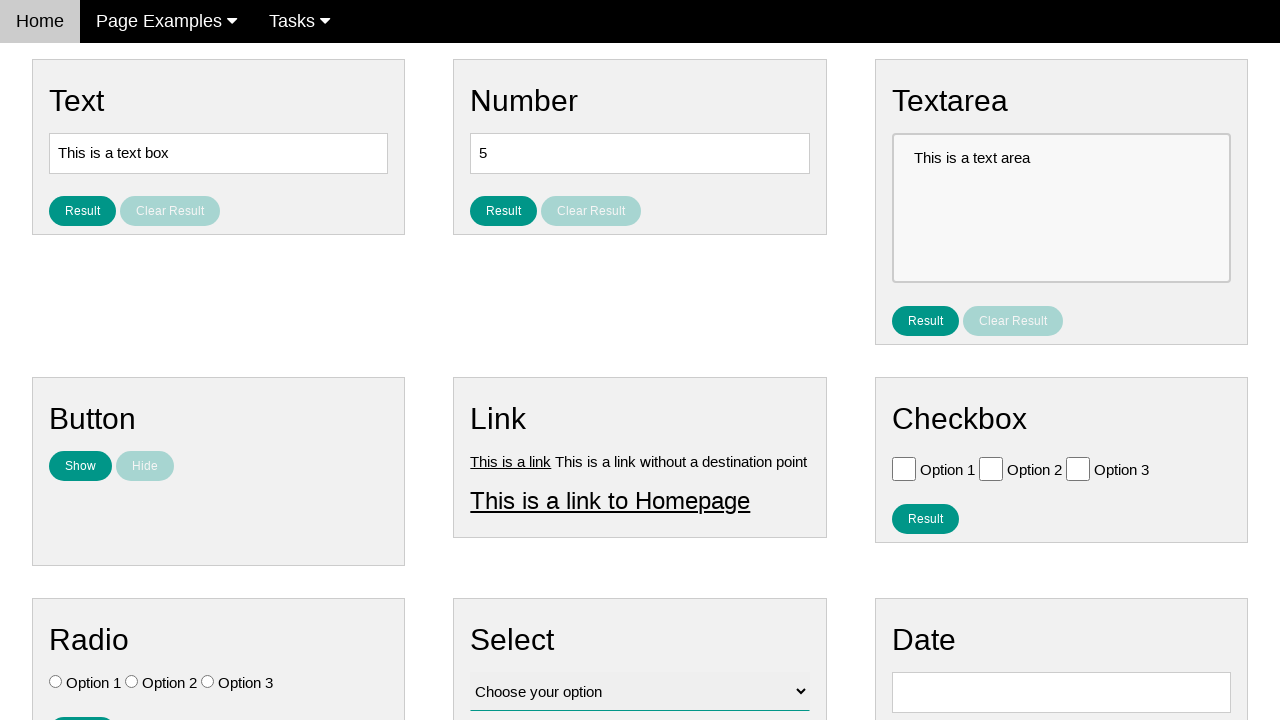

Verified Option 3 checkbox is not initially checked
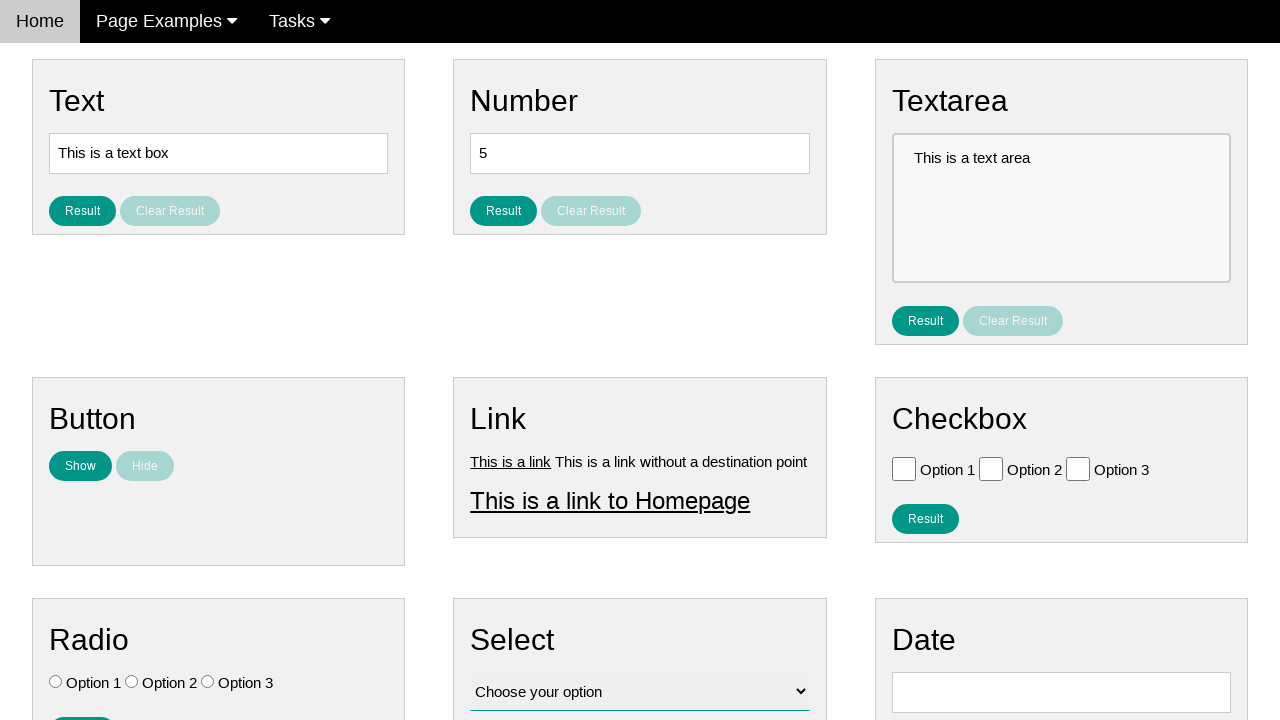

Clicked Option 2 checkbox to select it at (991, 468) on #vfb-6-1
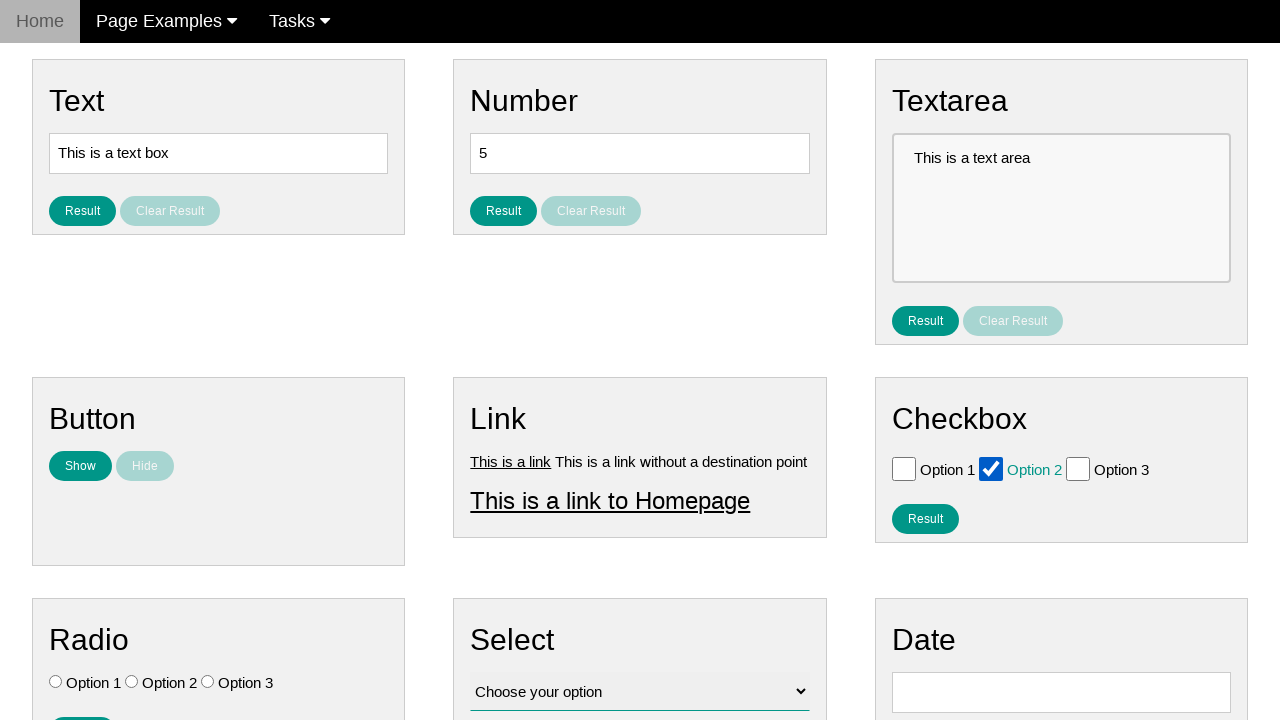

Verified Option 1 checkbox remains unchecked
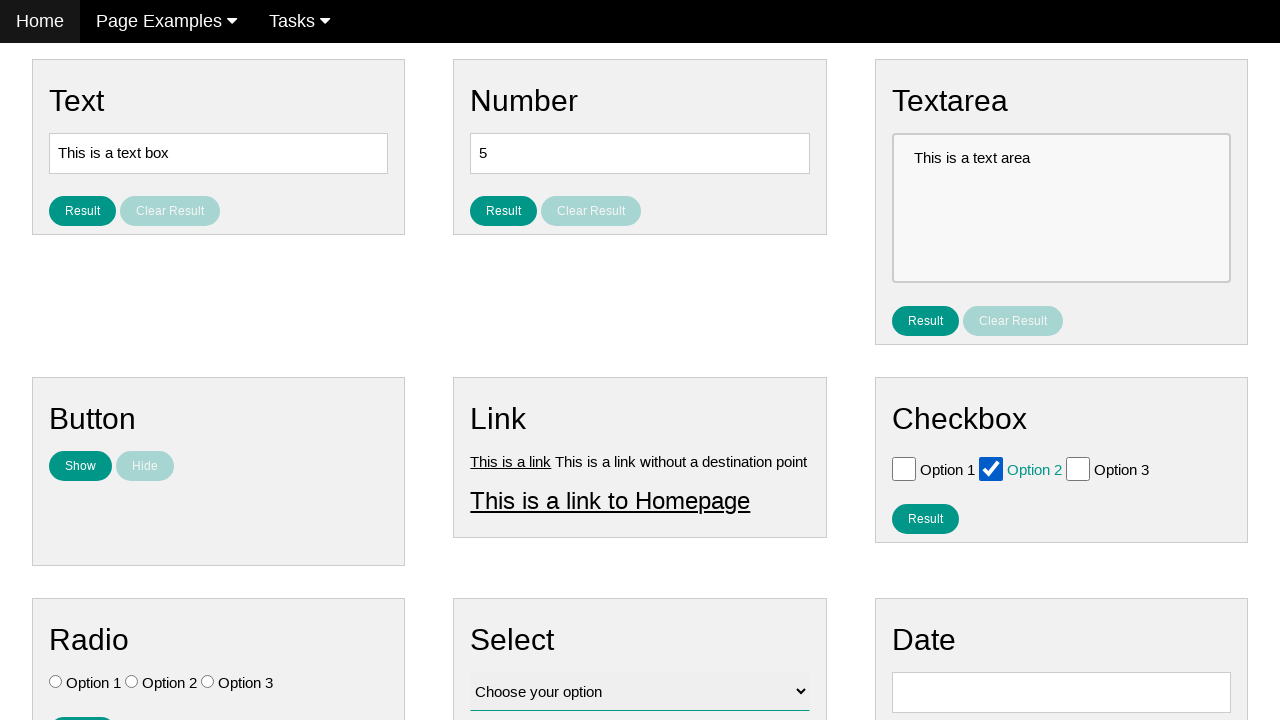

Verified Option 2 checkbox is now checked
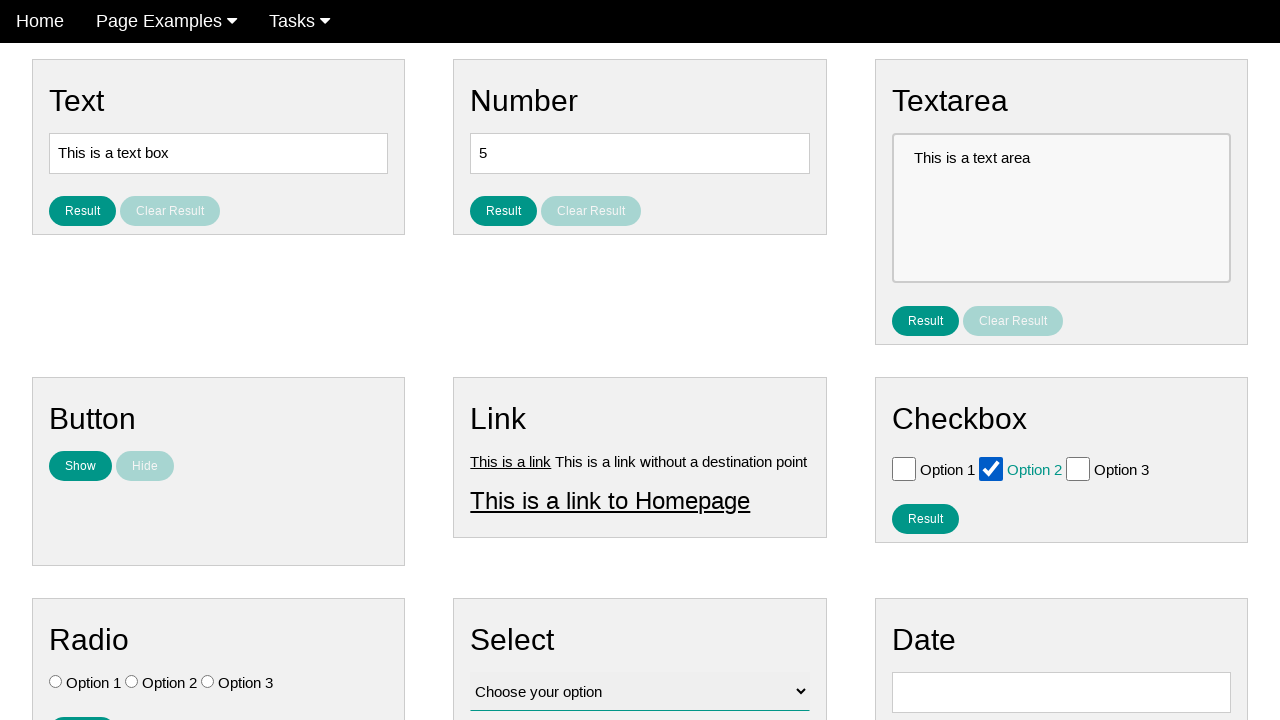

Verified Option 3 checkbox is not checked
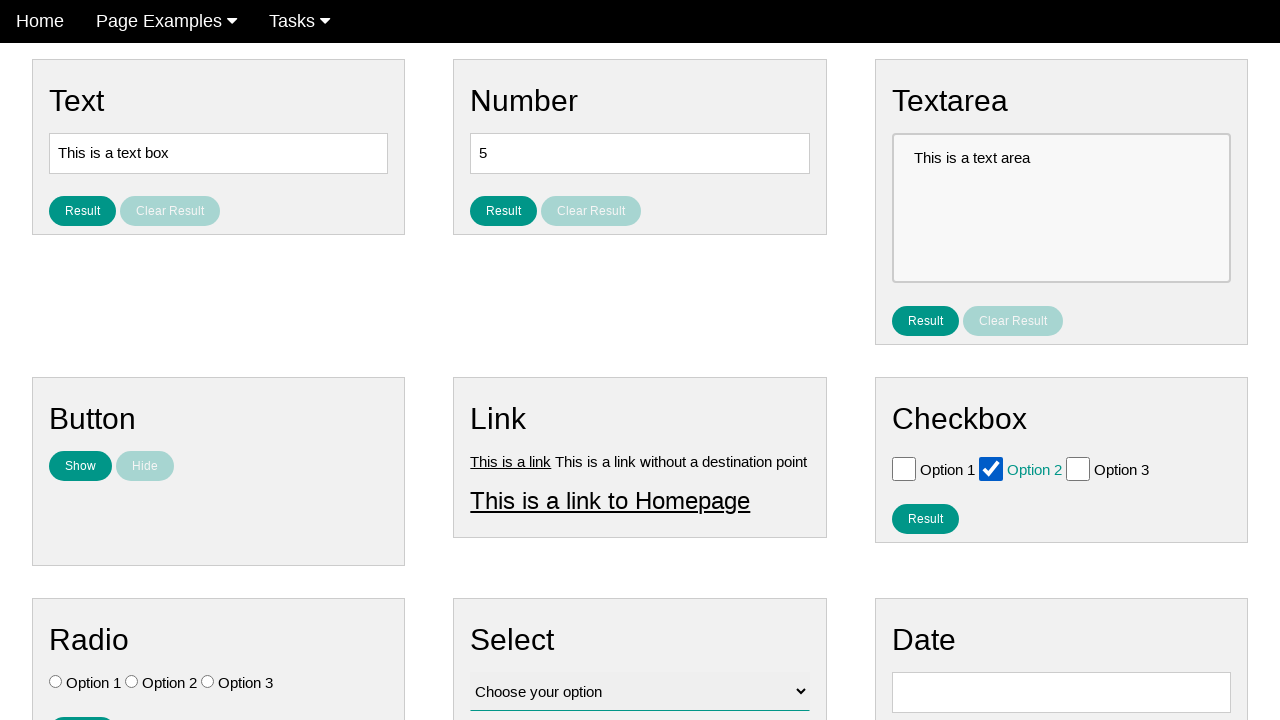

Clicked Option 3 checkbox to select it at (1078, 468) on #vfb-6-2
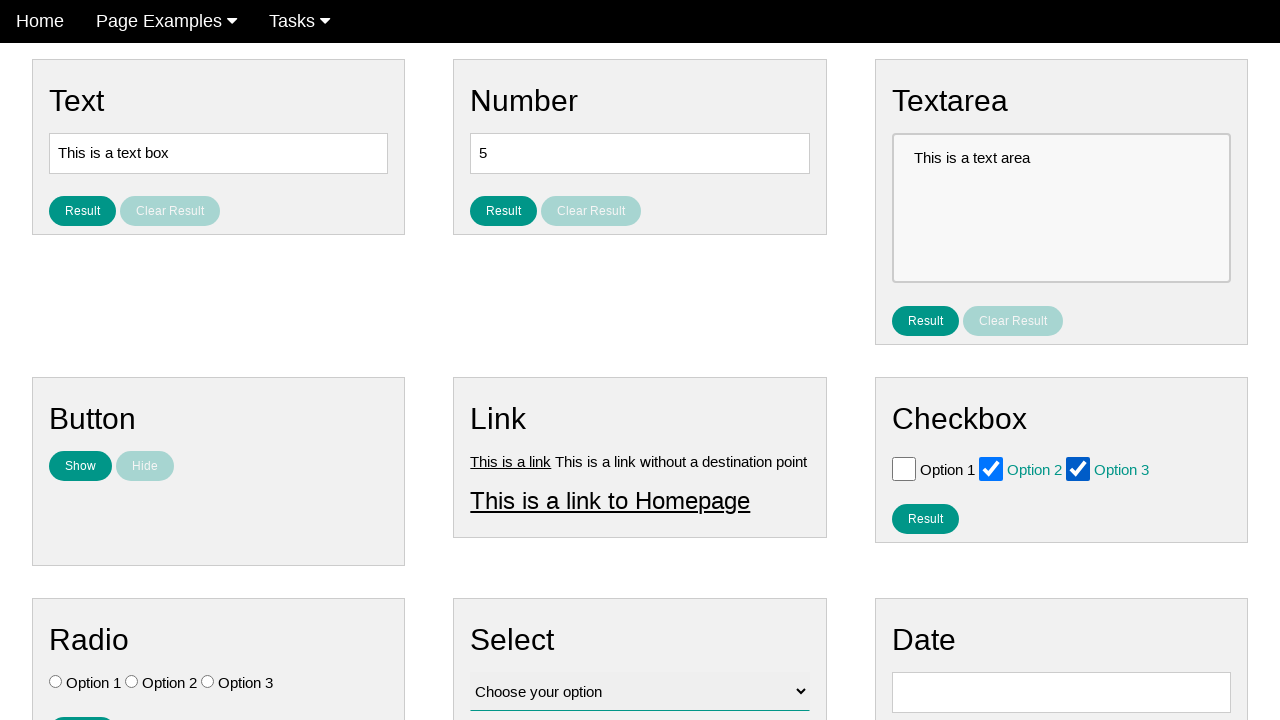

Clicked result button to display selected checkbox values at (925, 518) on #result_button_checkbox
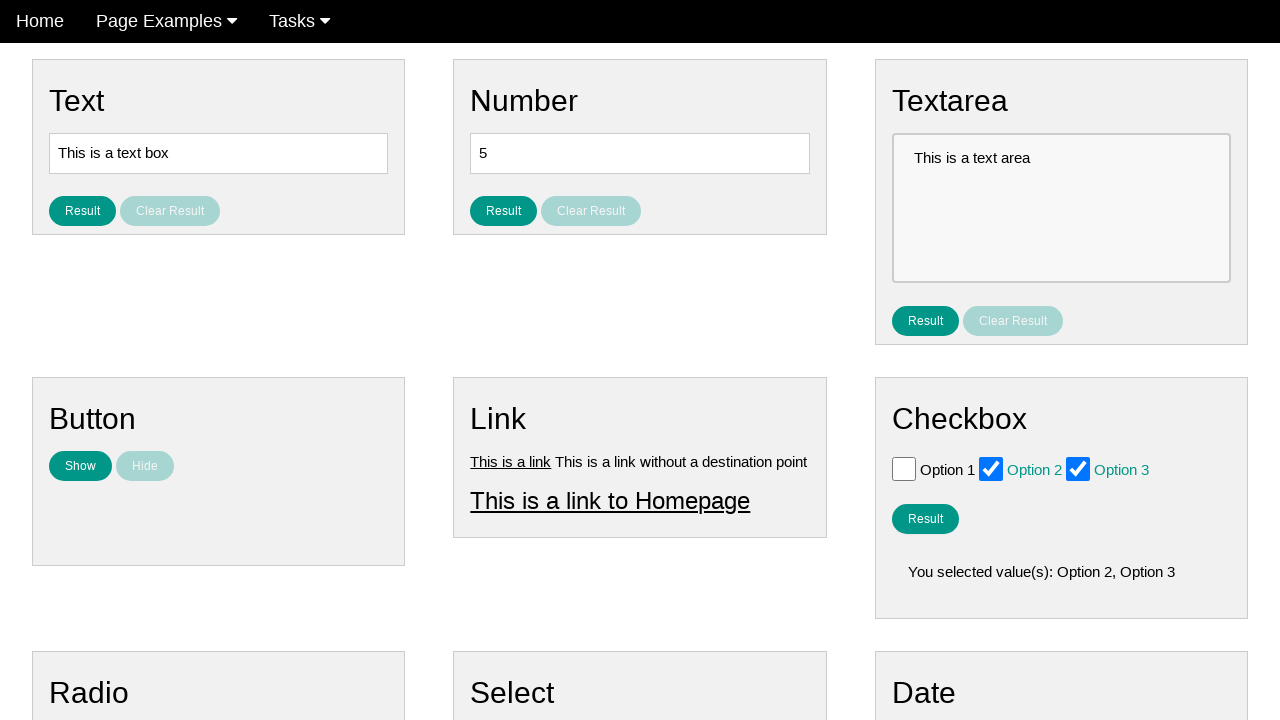

Verified result message displays 'You selected value(s): Option 2, Option 3'
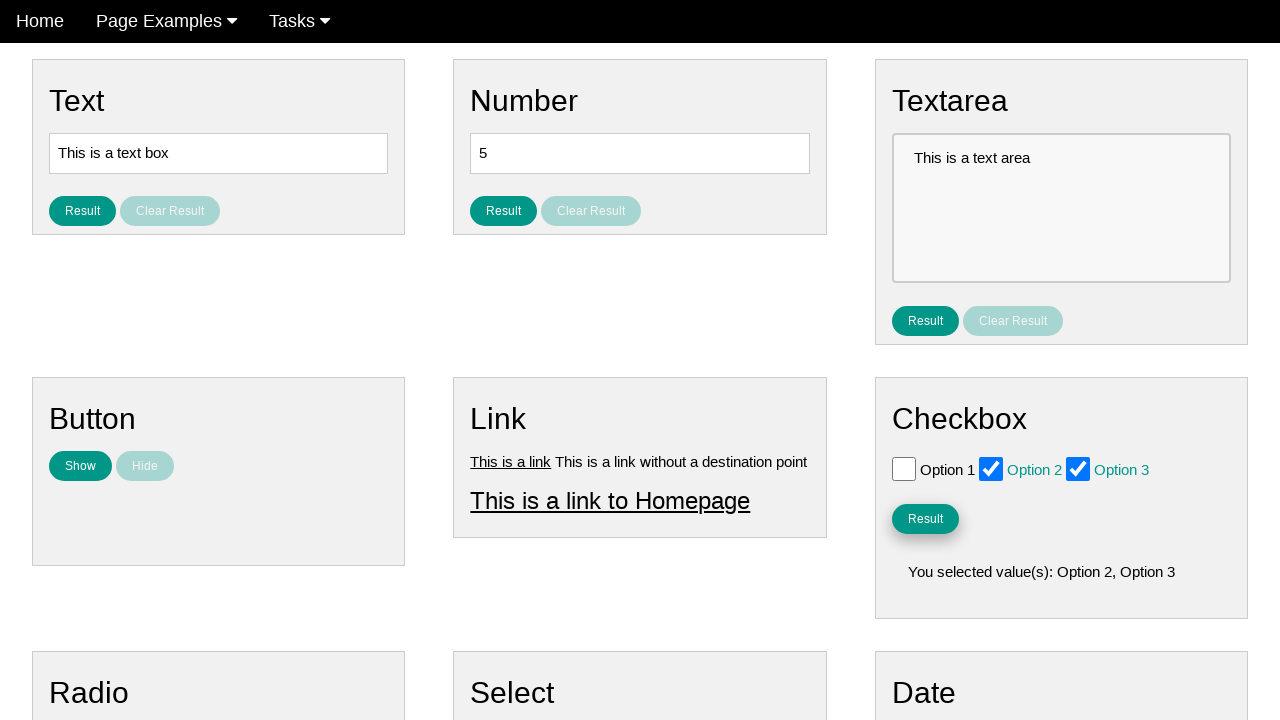

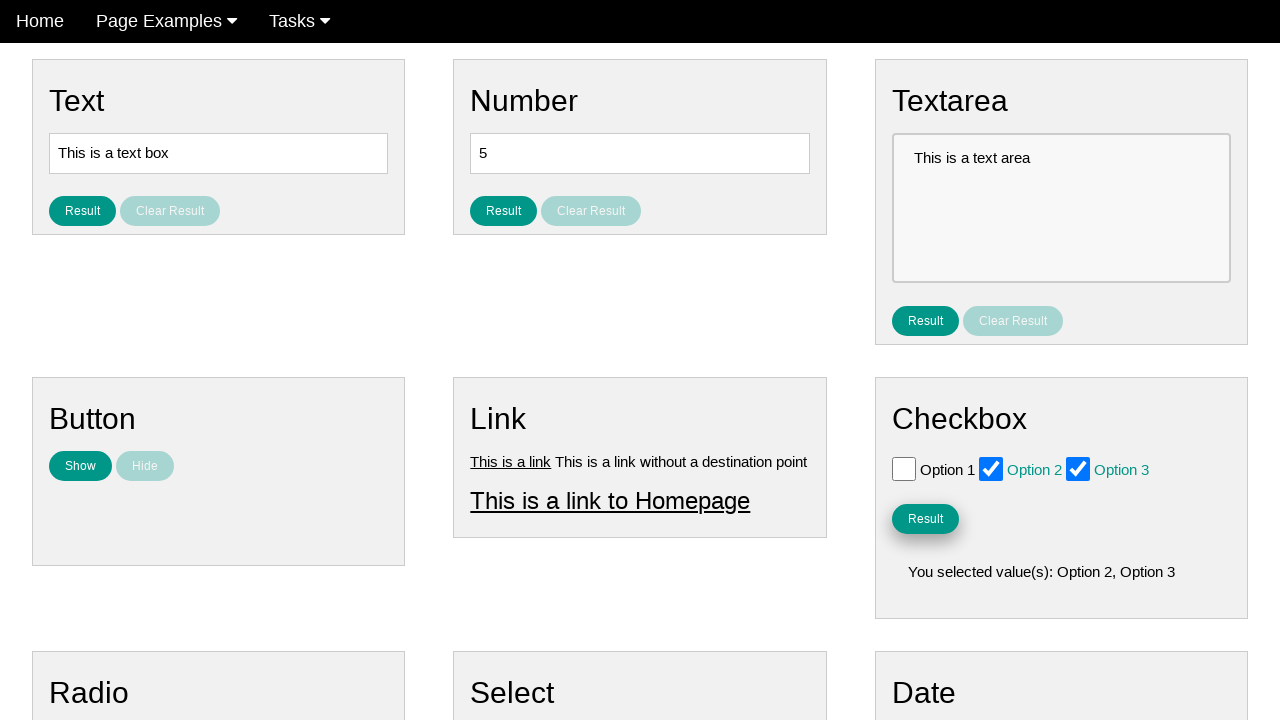